Navigates to a blog page and waits for it to load, then navigates to the same page again to verify it loads correctly.

Starting URL: https://sqaplus.blogspot.com/

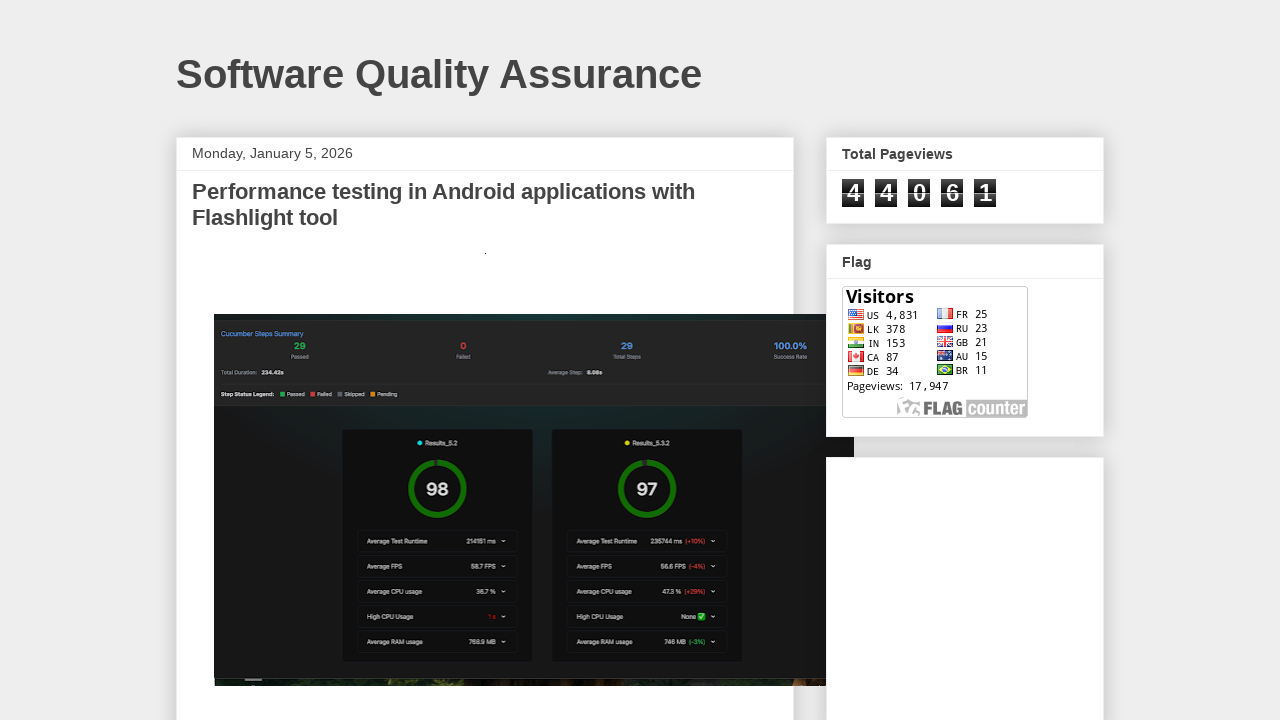

Blog page DOM content loaded
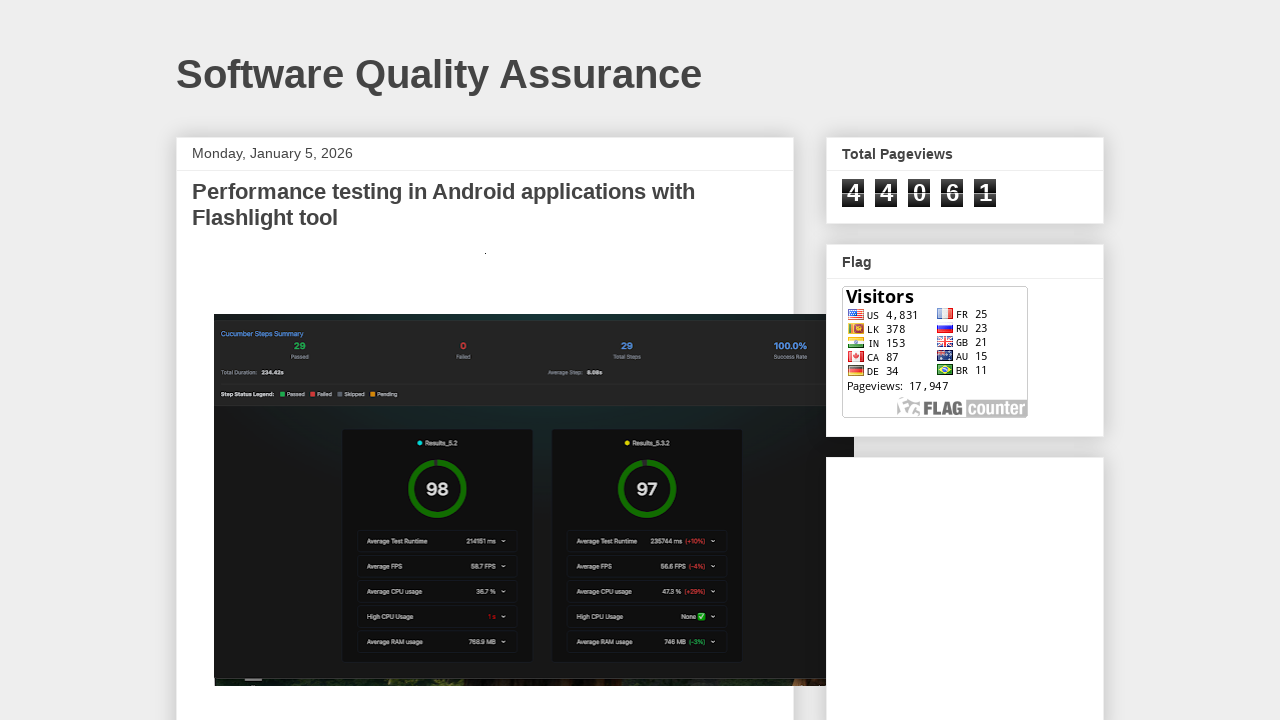

Waited 2 seconds for content to be visible
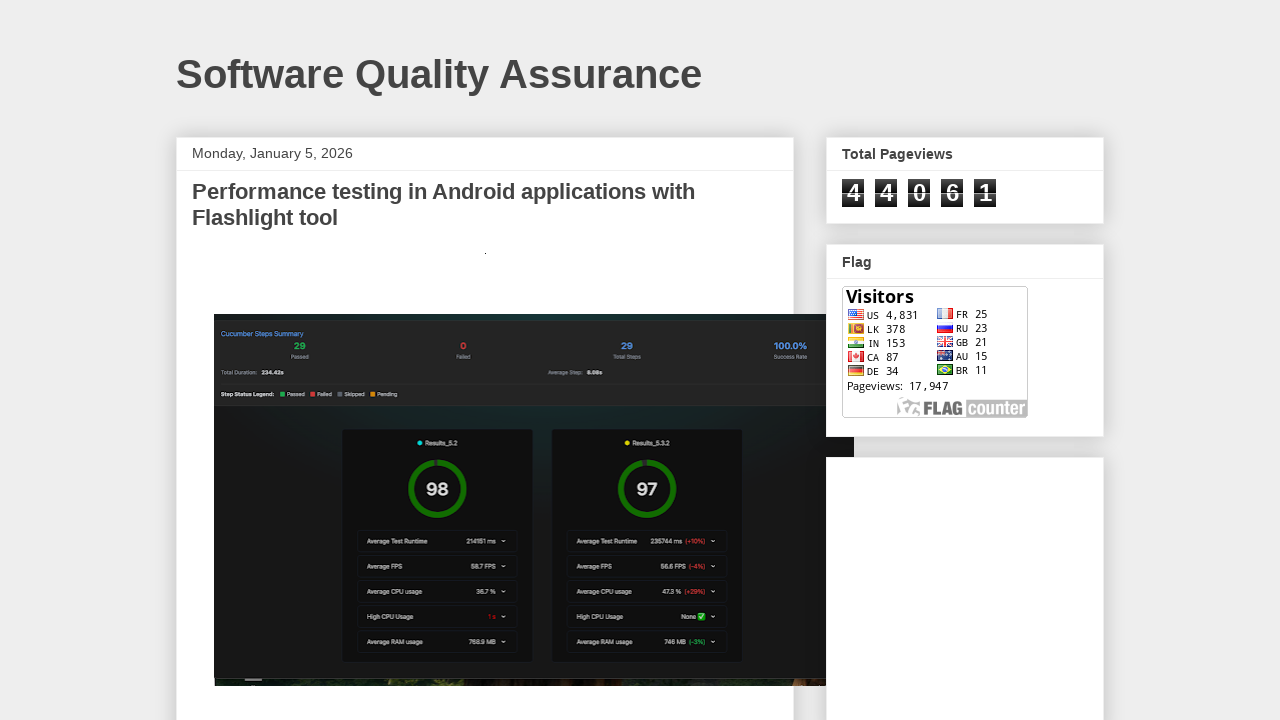

Navigated to blog page again
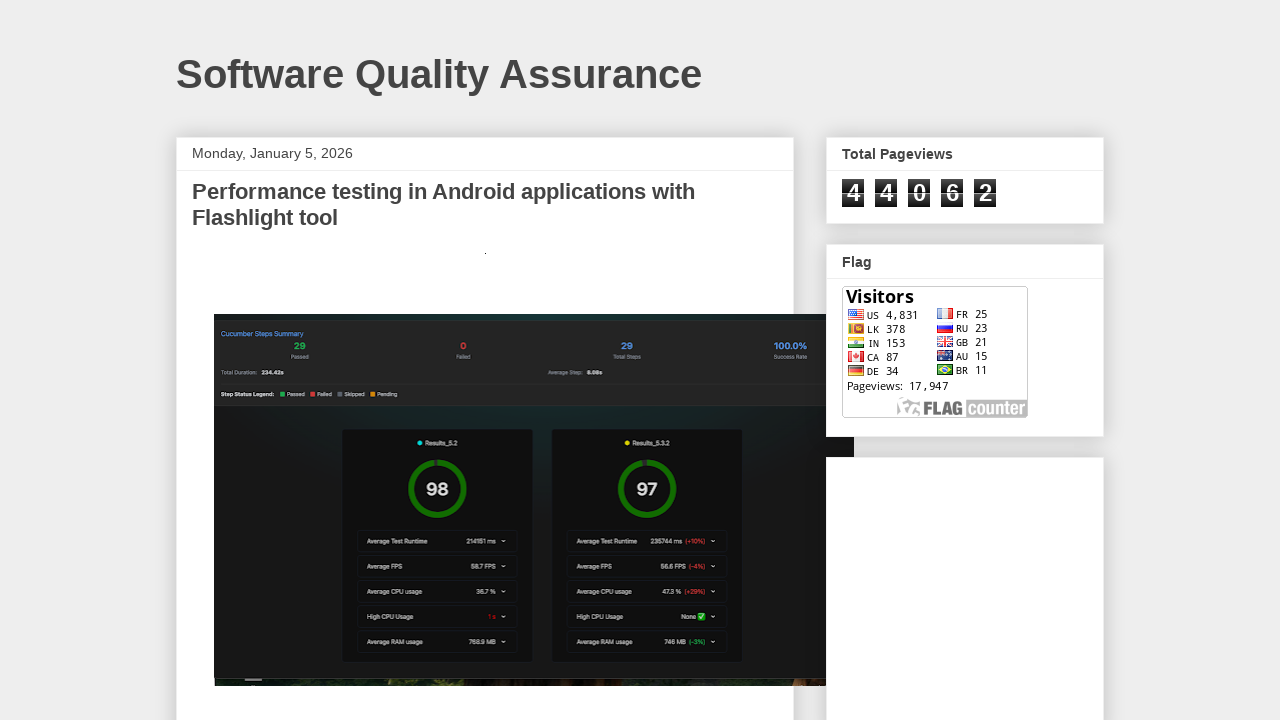

Blog page DOM content loaded on second navigation
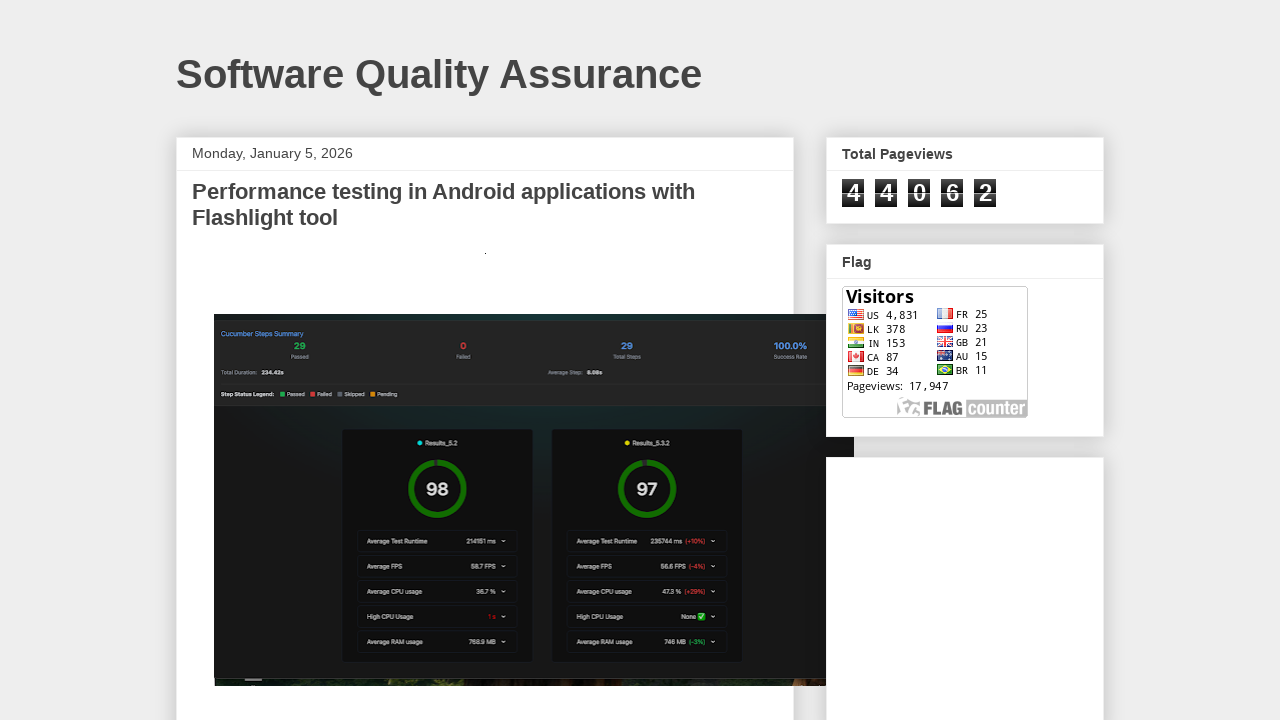

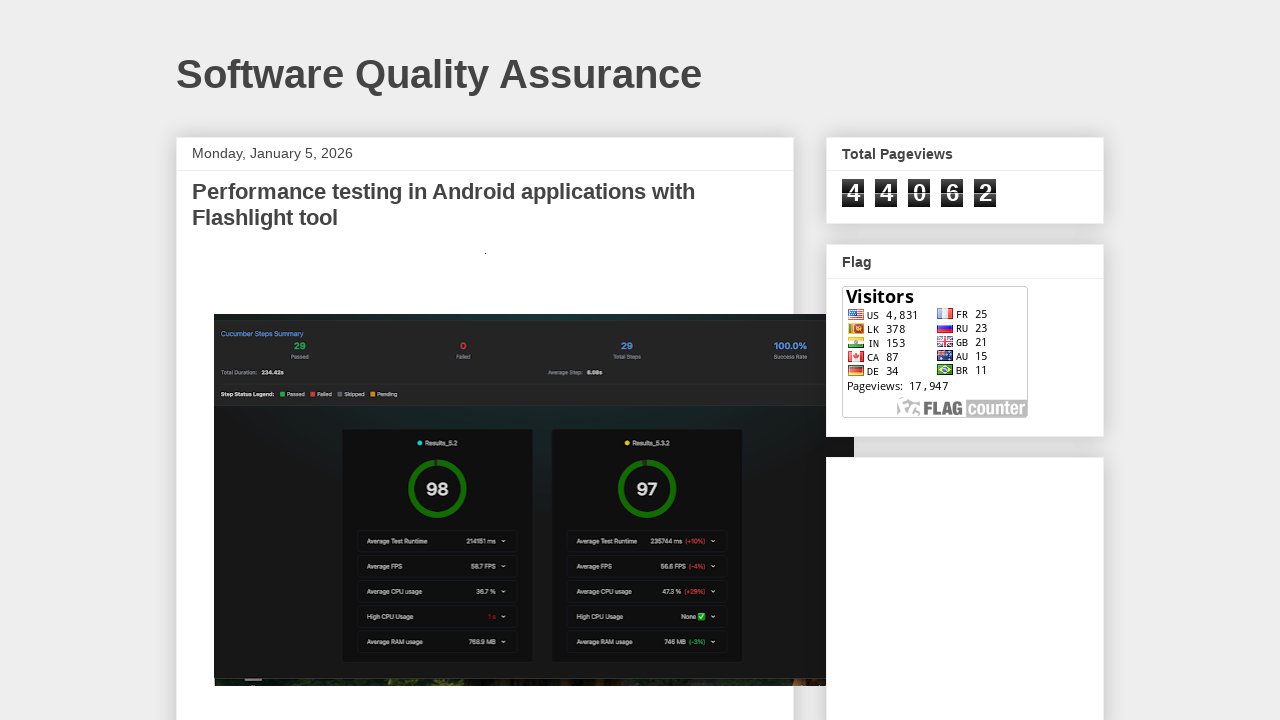